Tests multi-selection box functionality by selecting multiple options by their index positions (first and fourth options)

Starting URL: https://omayo.blogspot.com/

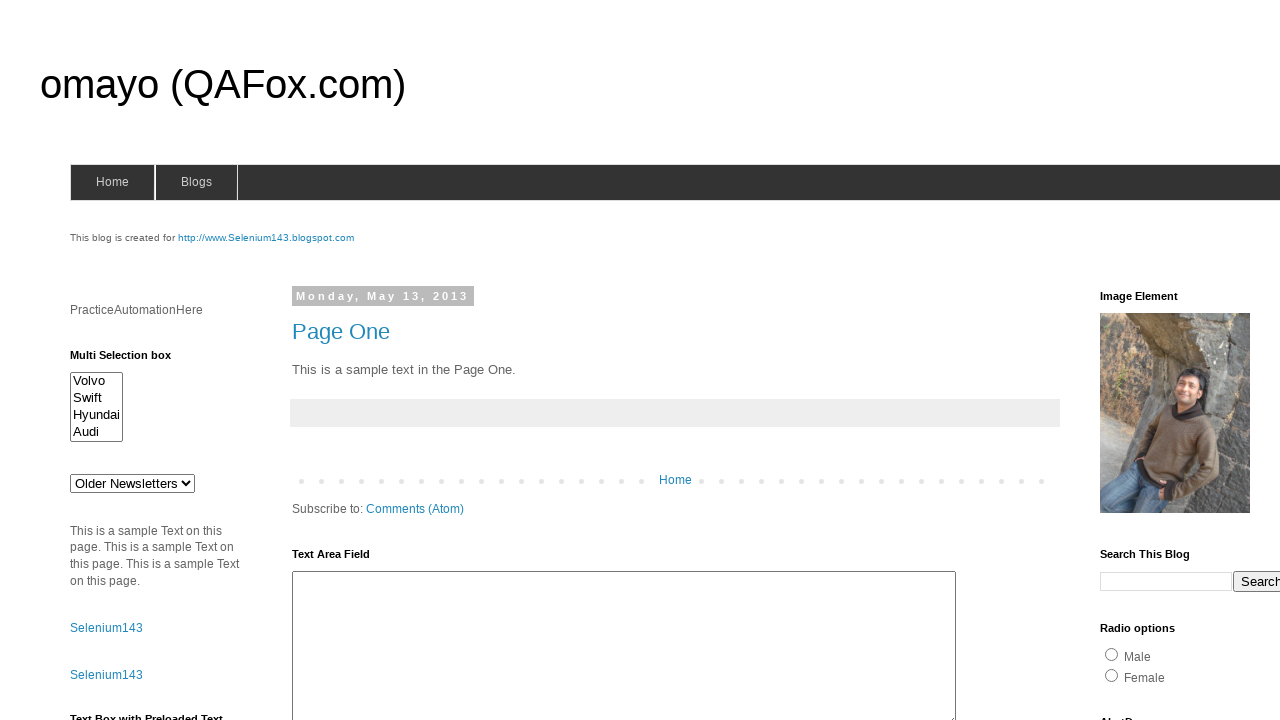

Multi-select element #multiselect1 is available
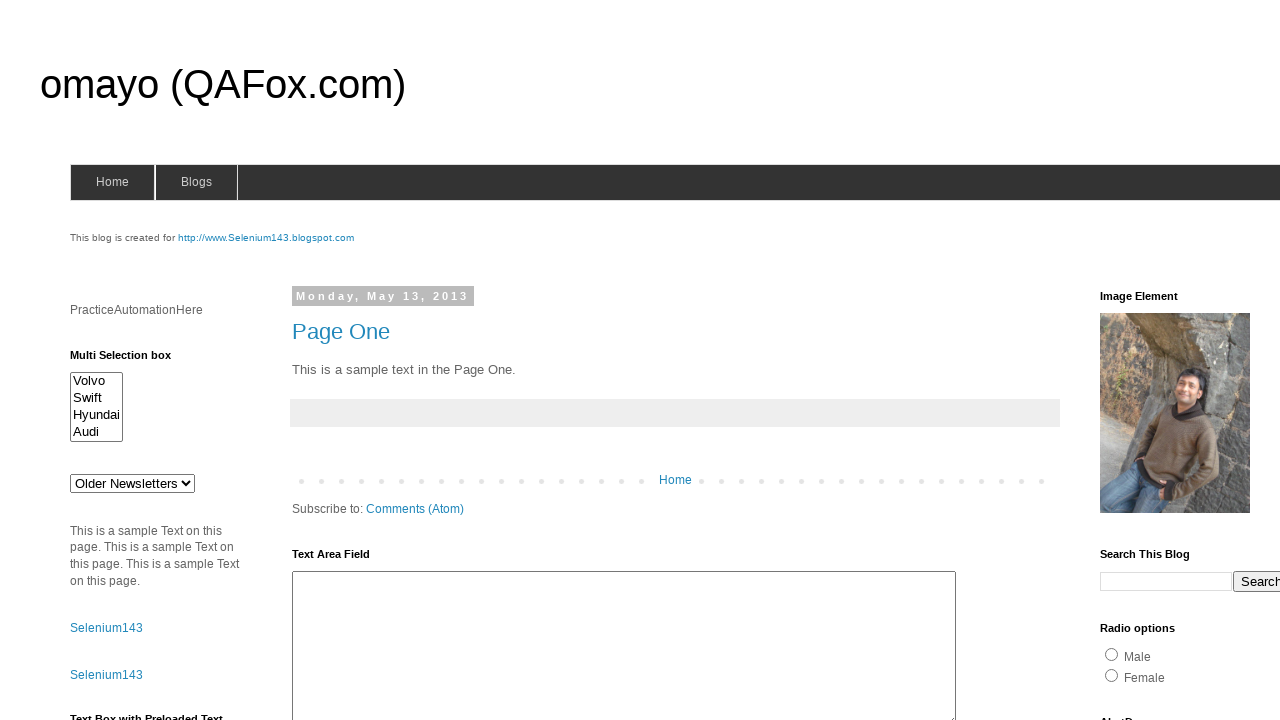

Selected first option (index 0) in multi-select on #multiselect1
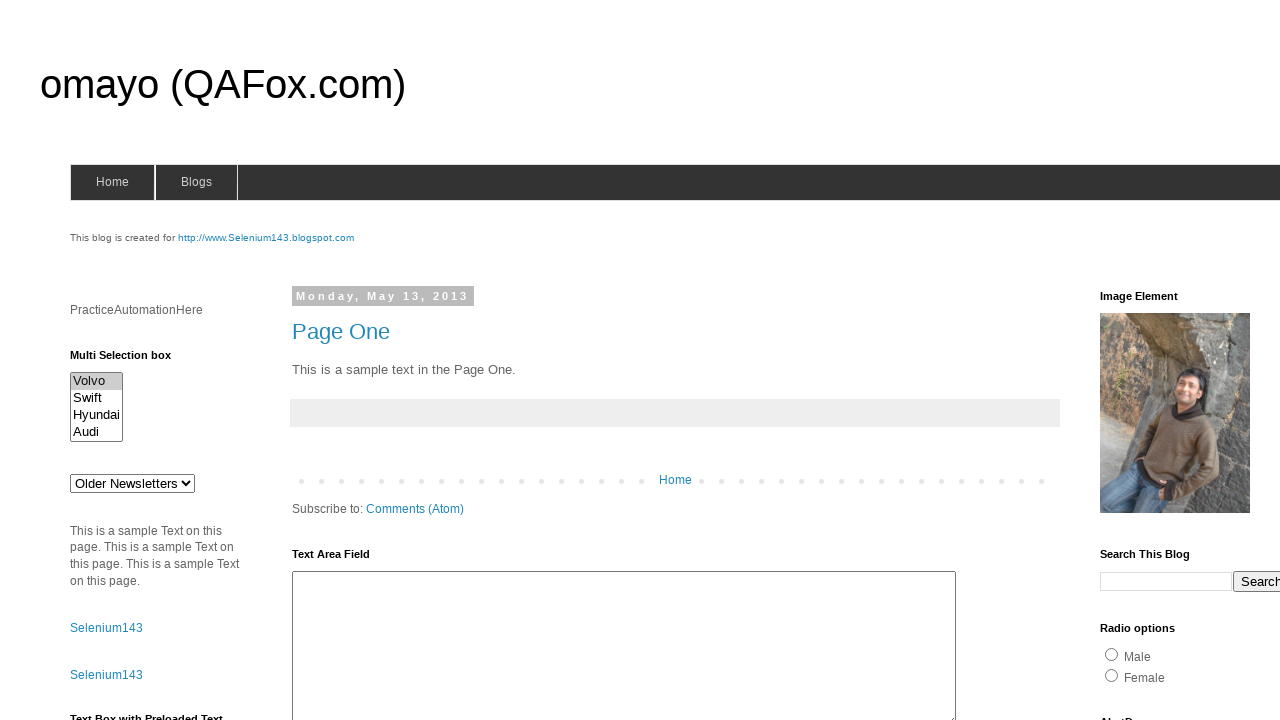

Selected first and fourth options (indices 0 and 3) in multi-select using JavaScript
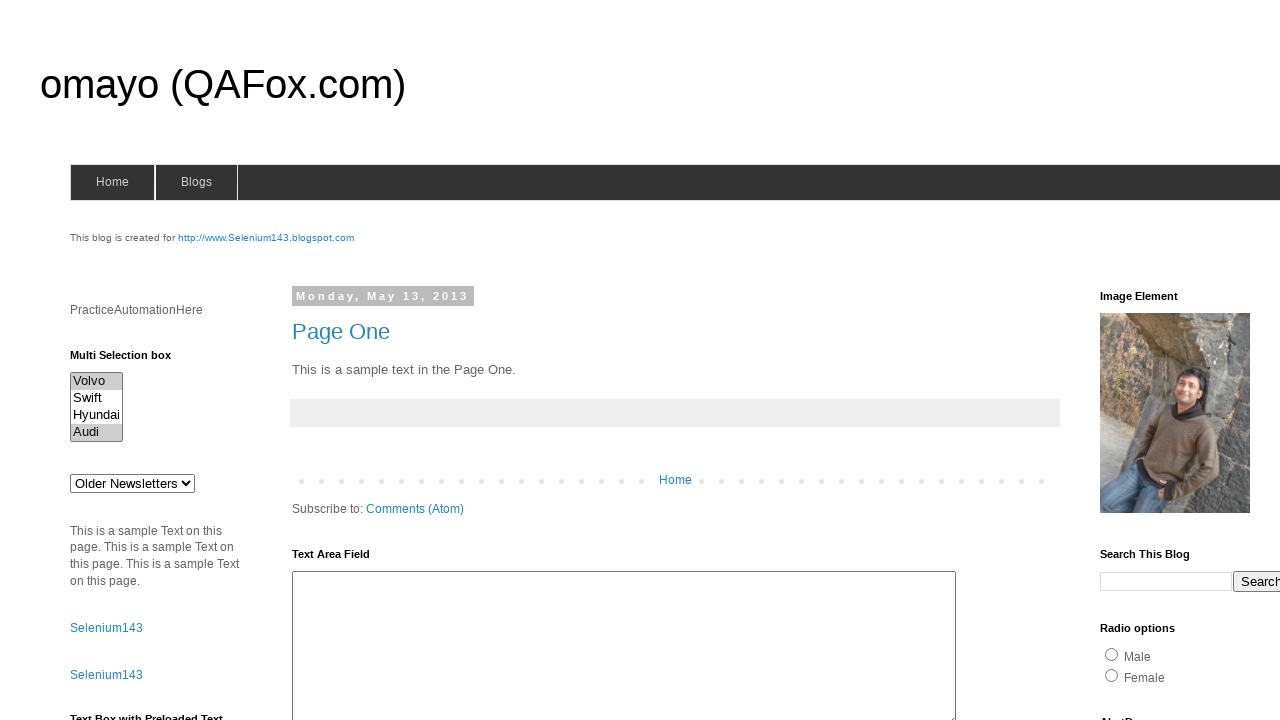

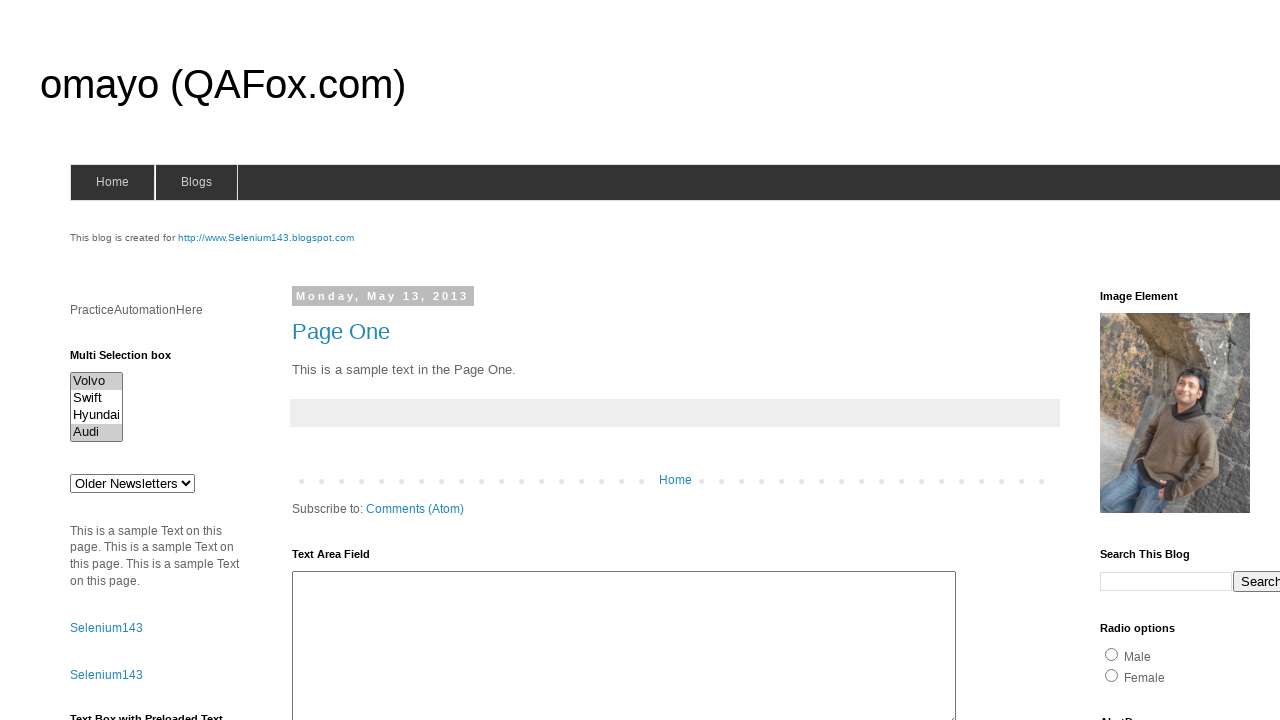